Tests the USGS Earth Explorer map interface by selecting the circle search tab, entering latitude/longitude coordinates and radius, and applying the circle search filter.

Starting URL: https://earthexplorer.usgs.gov/

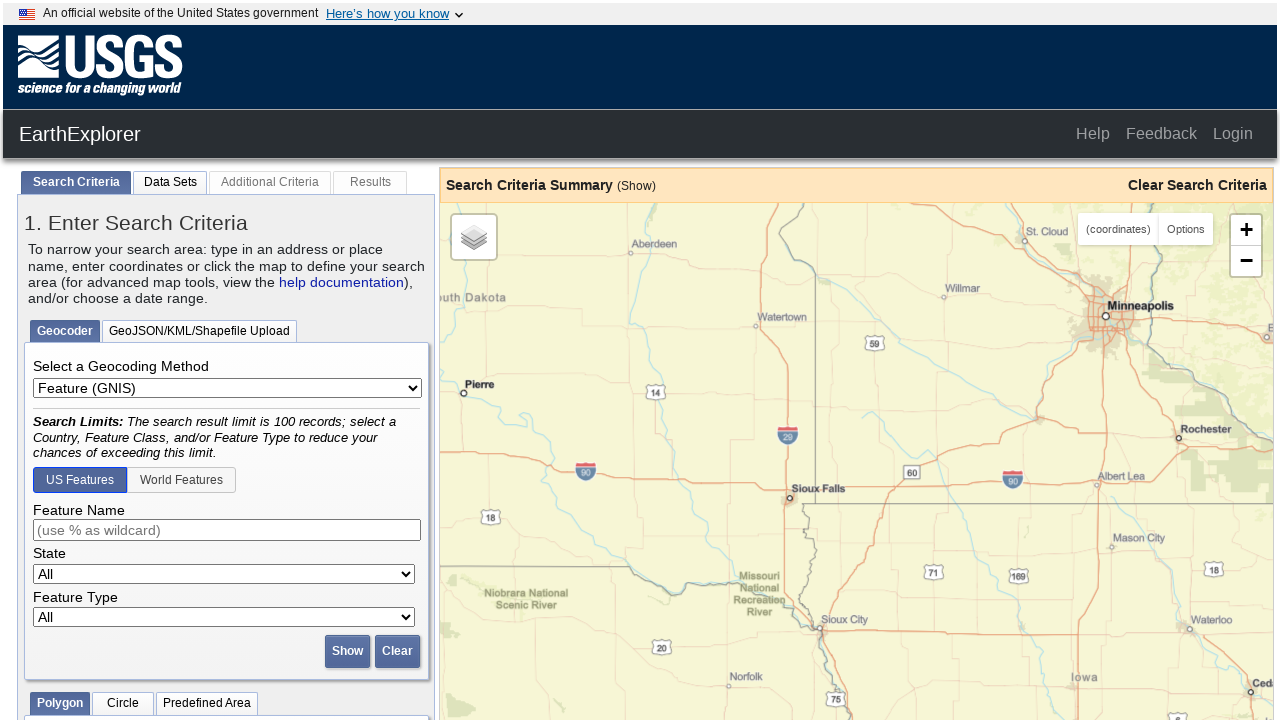

Waited for Circle tab selector to be available
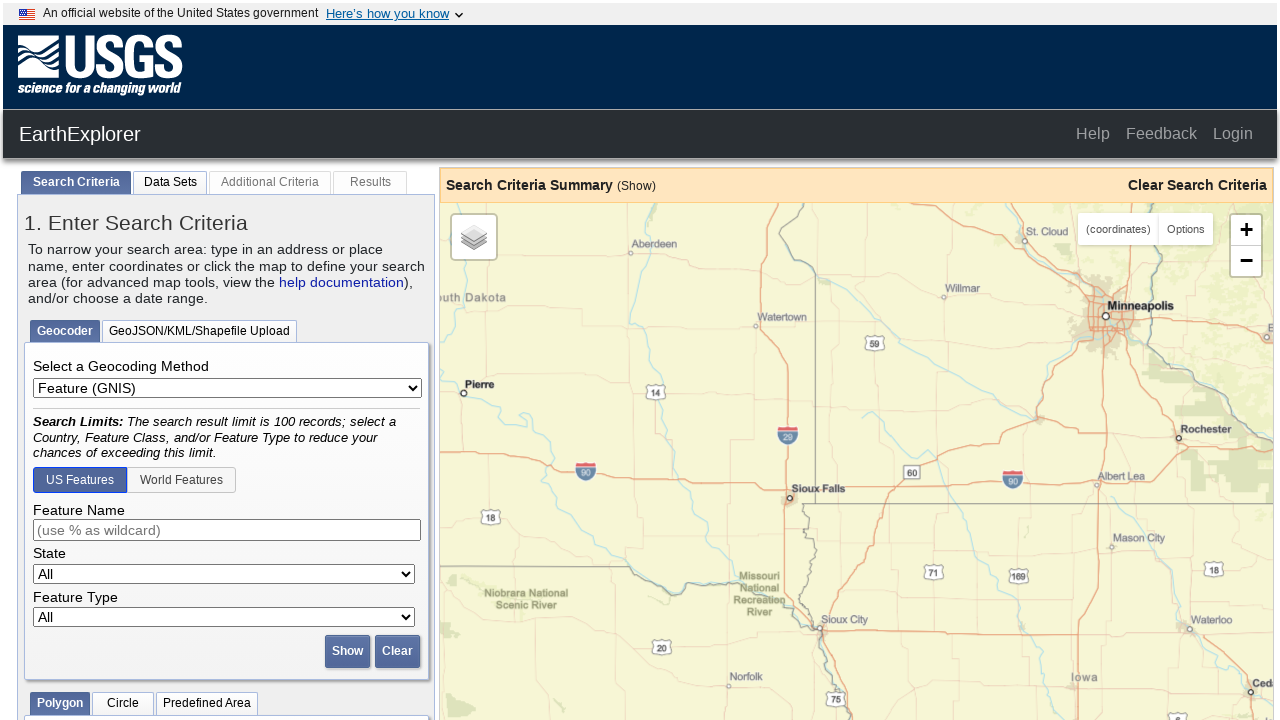

Clicked on Circle search tab at (123, 704) on #tabCircle
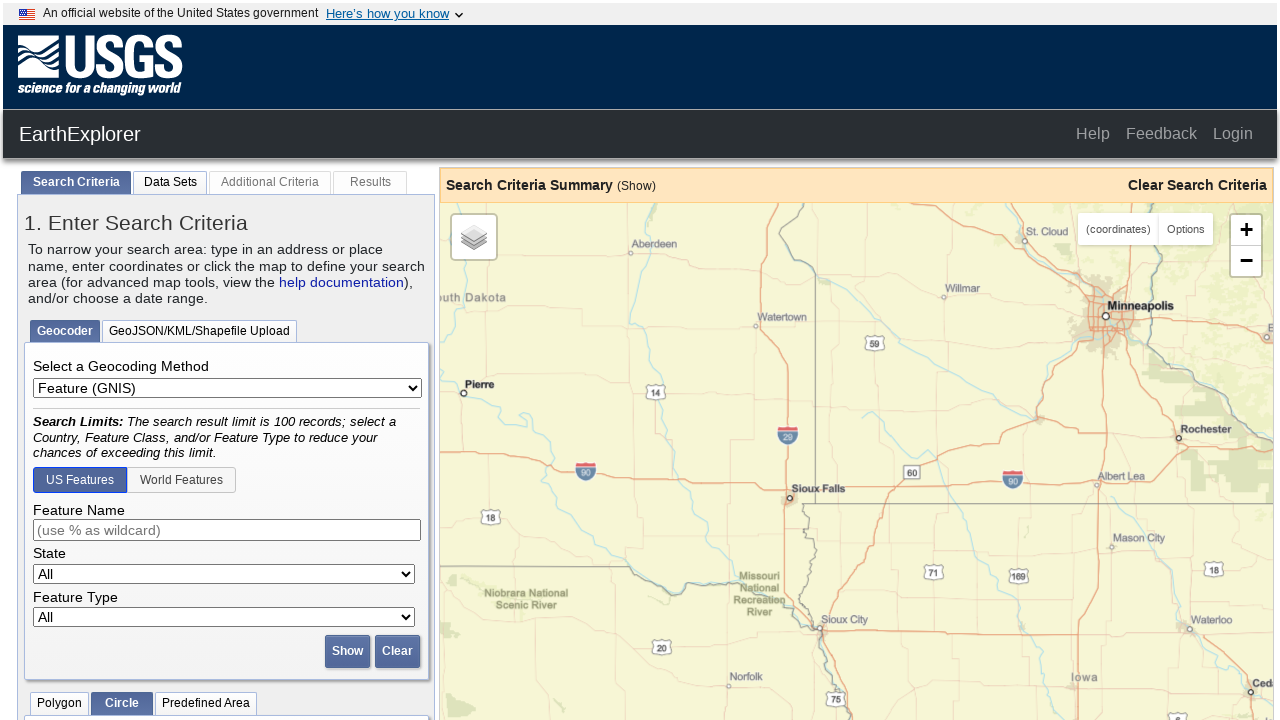

Waited for latitude input field to be available
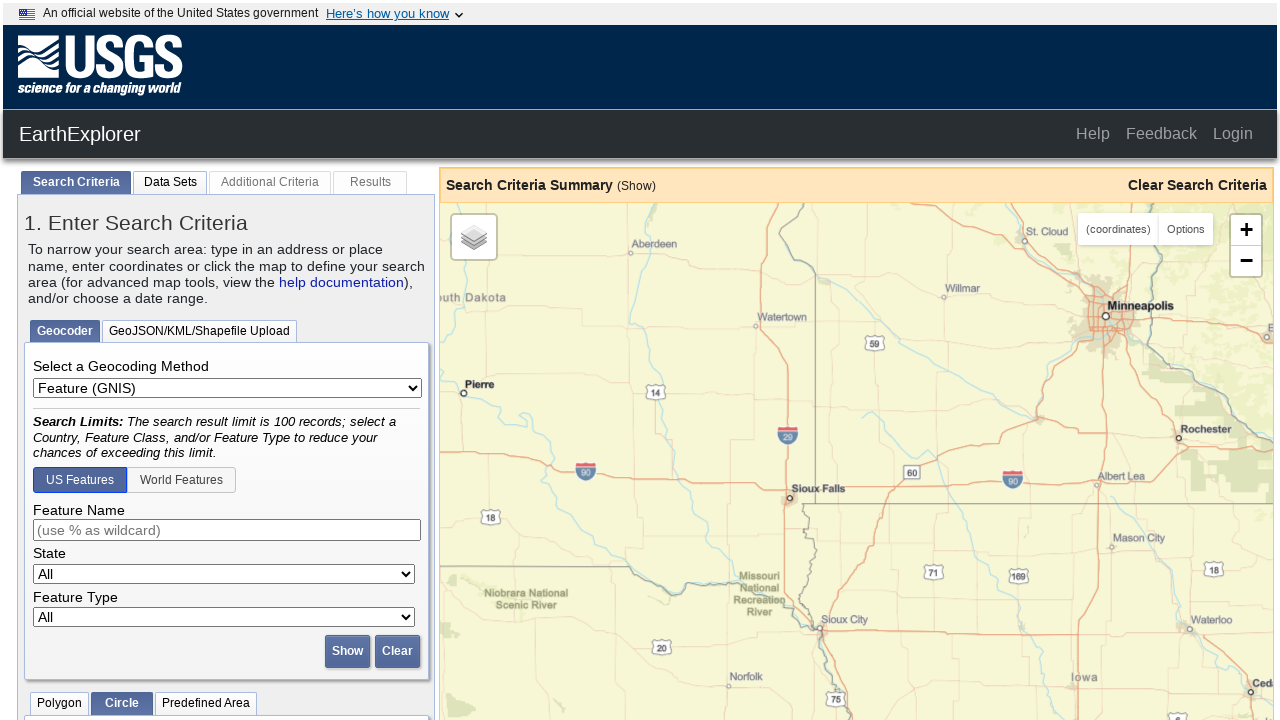

Entered latitude coordinate 42.3498476225924
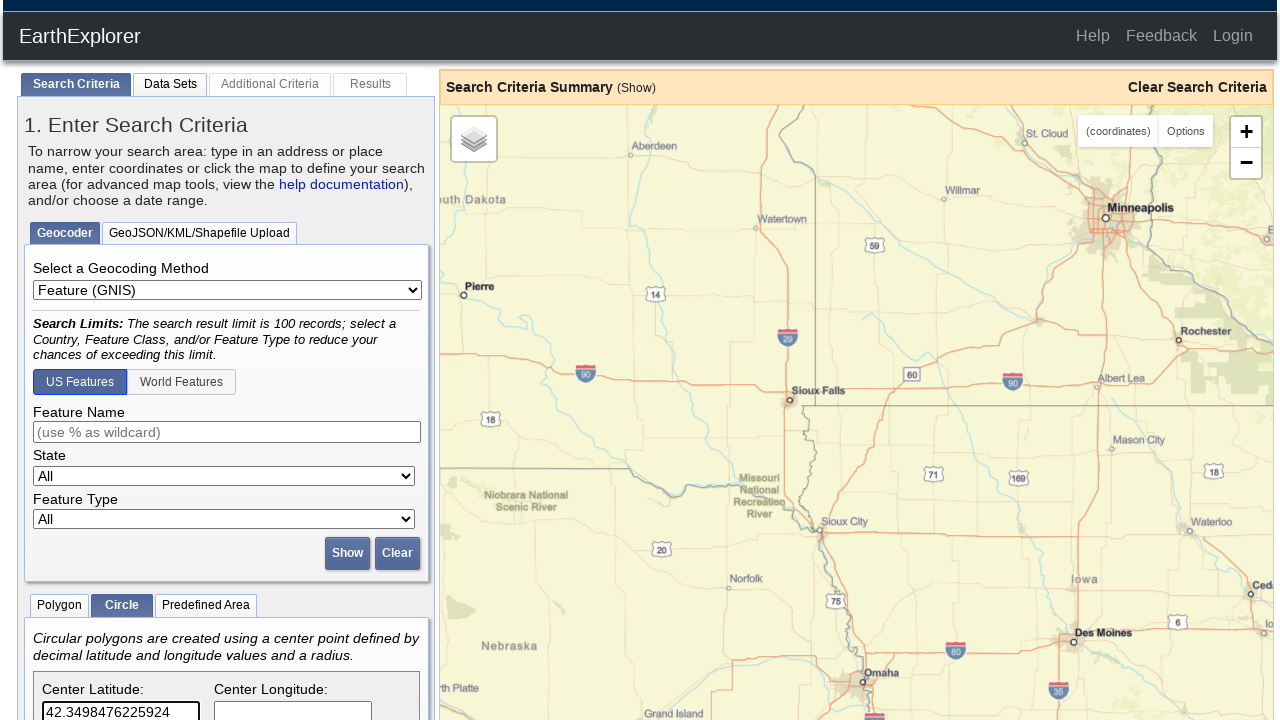

Entered longitude coordinate -71.06367409229279
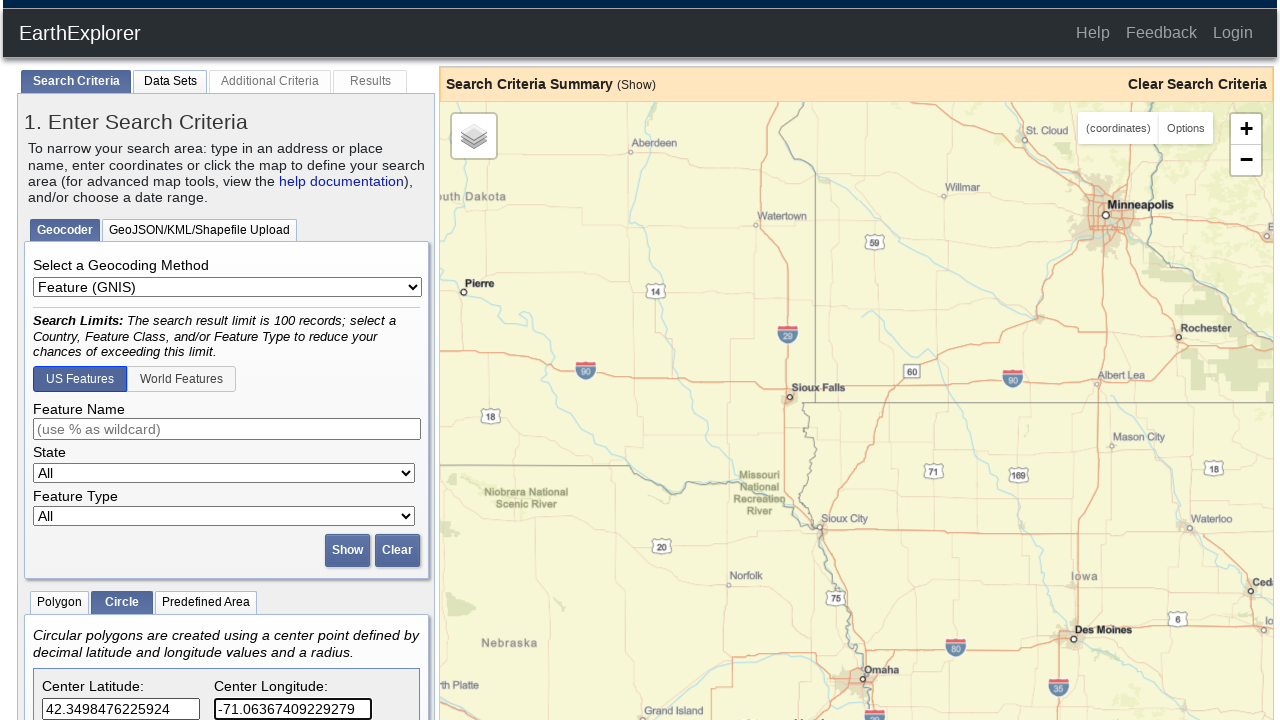

Filled search radius field with 100 on #circleRadius
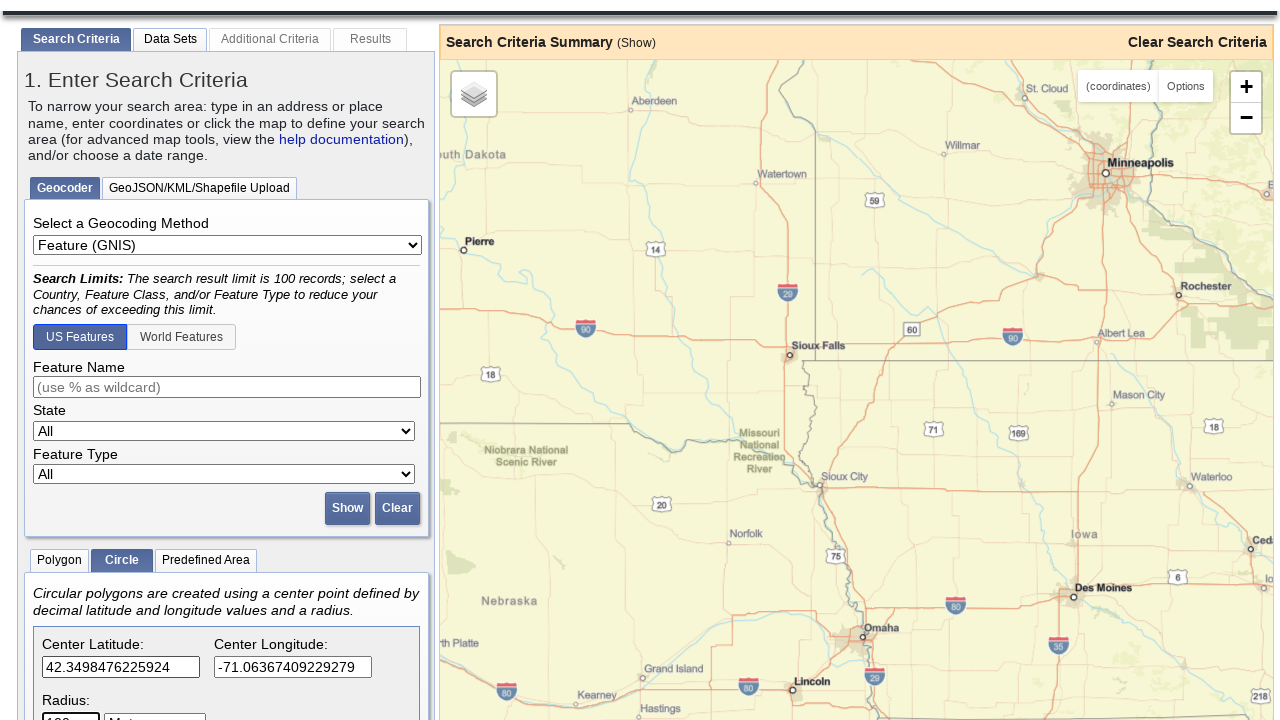

Applied the circle search filter at (289, 439) on #circleEntryApply
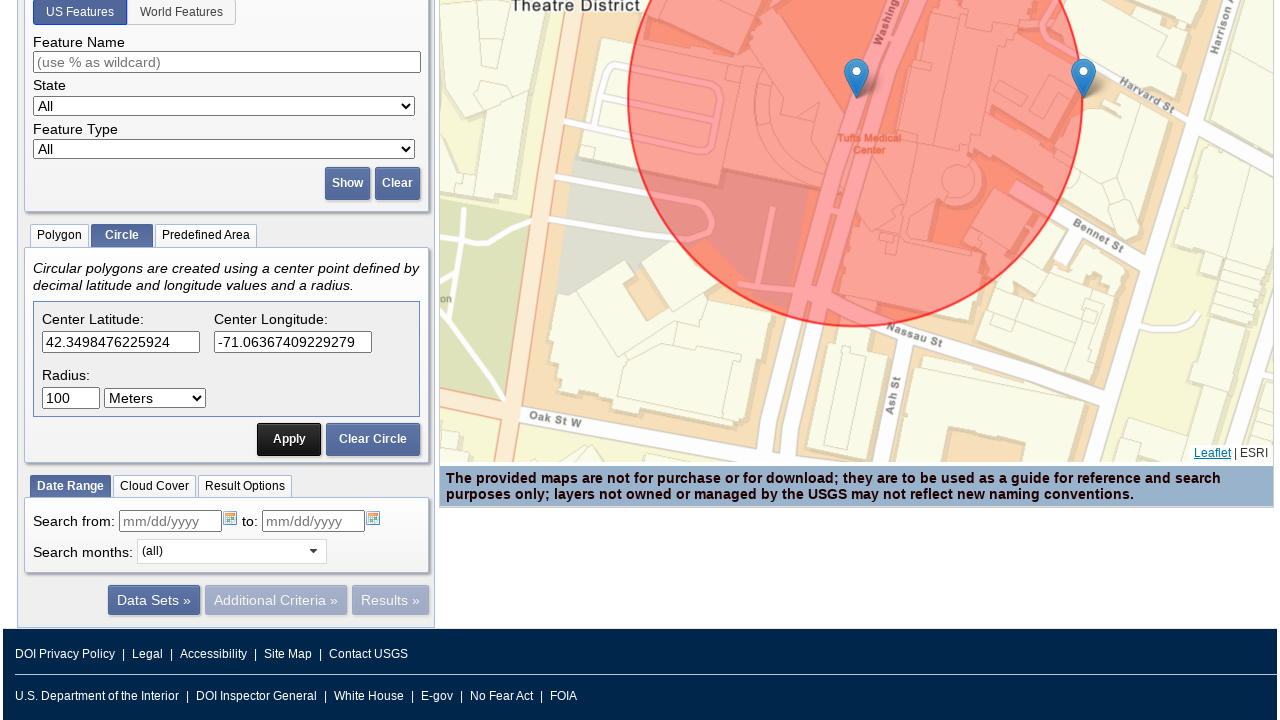

Cleared the circle search entry at (373, 439) on #circleEntryClear
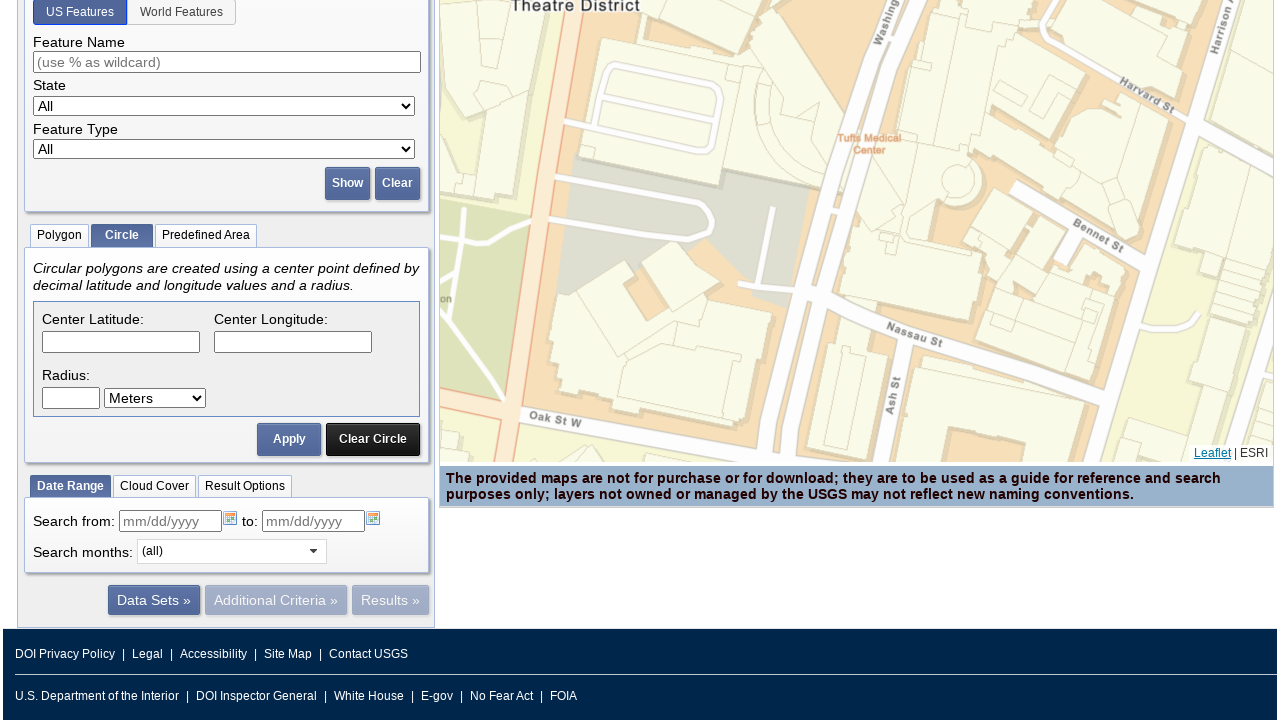

Waited for map to update (1000ms timeout)
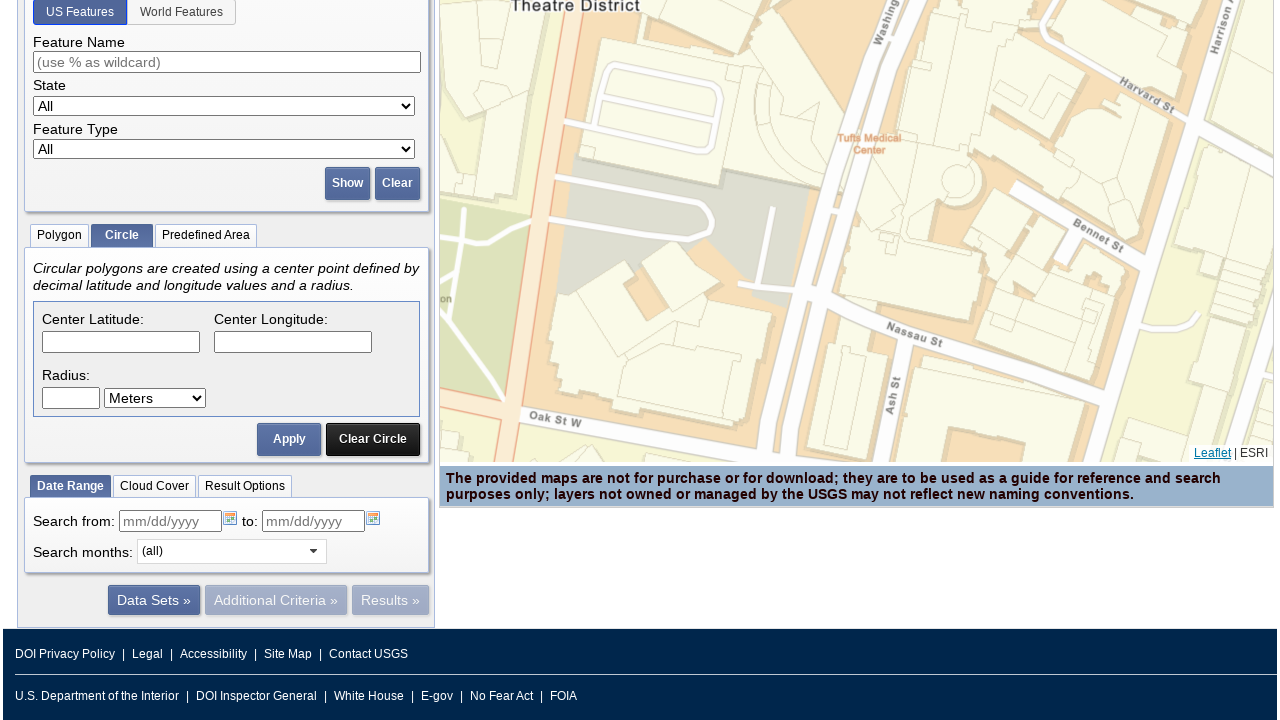

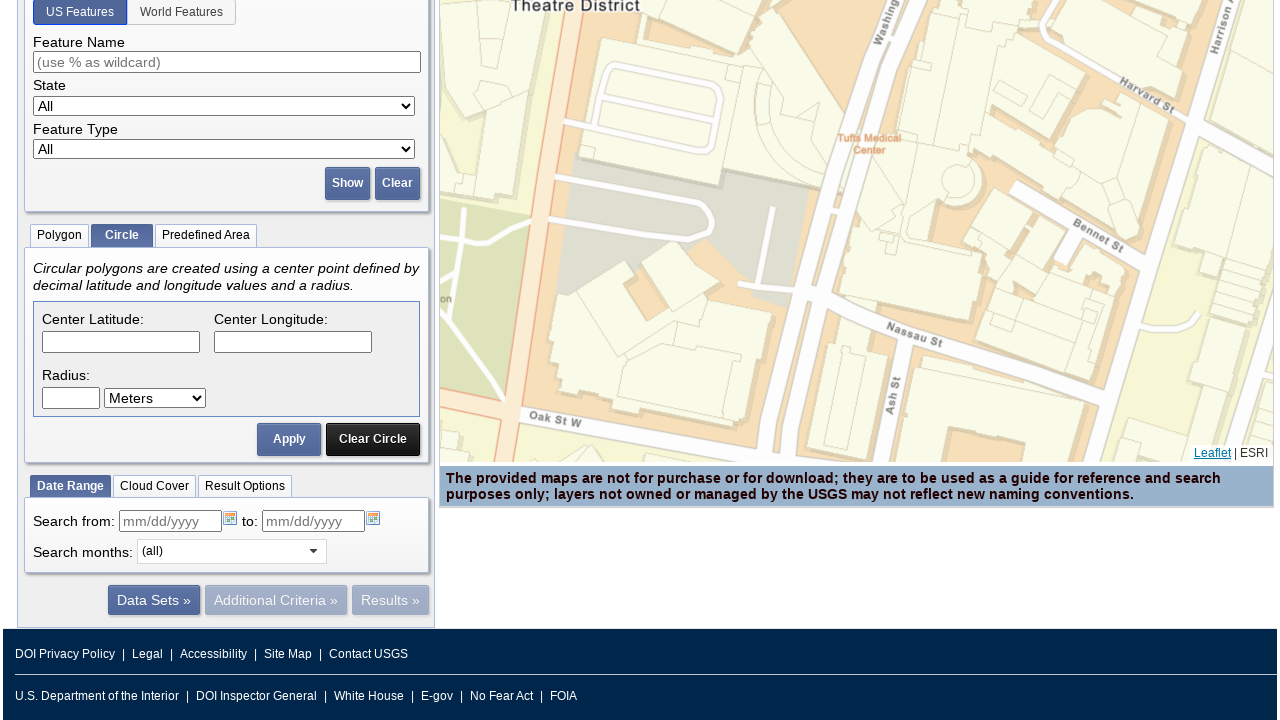